Navigates to the Rahul Shetty Academy Automation Practice page and verifies it loads correctly by waiting for page content.

Starting URL: https://rahulshettyacademy.com/AutomationPractice/

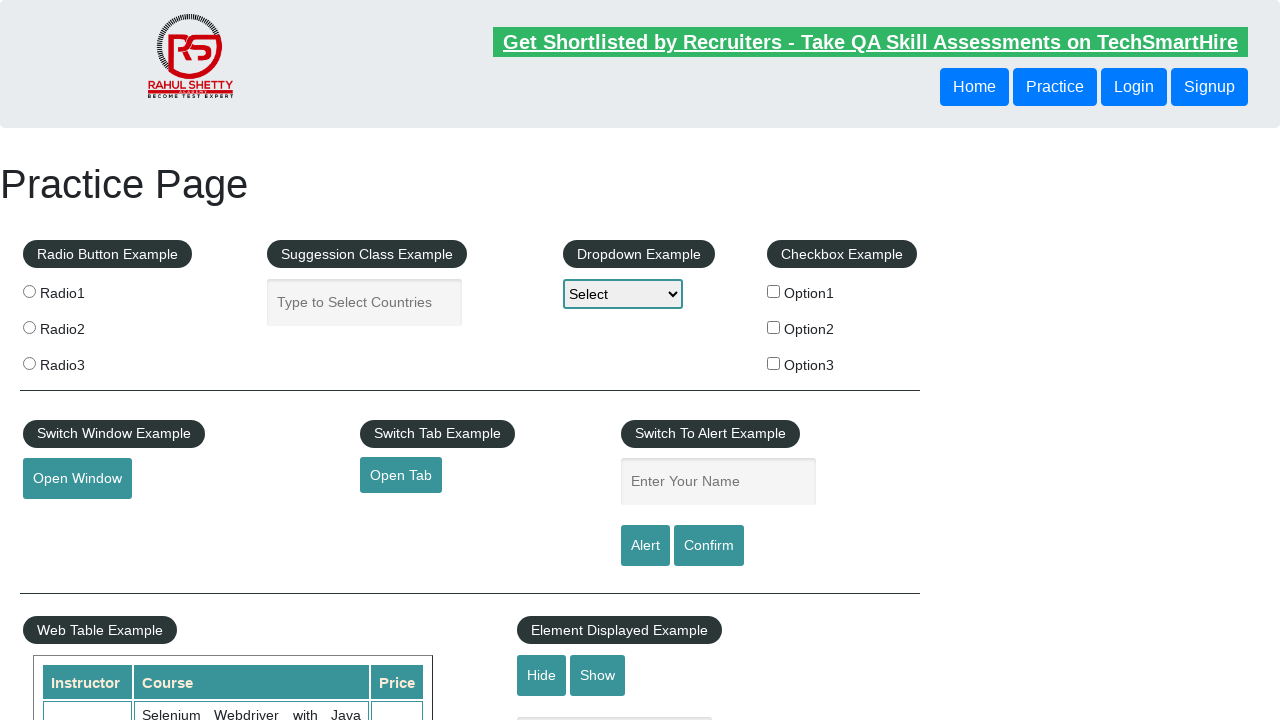

Waited for page DOM content to load
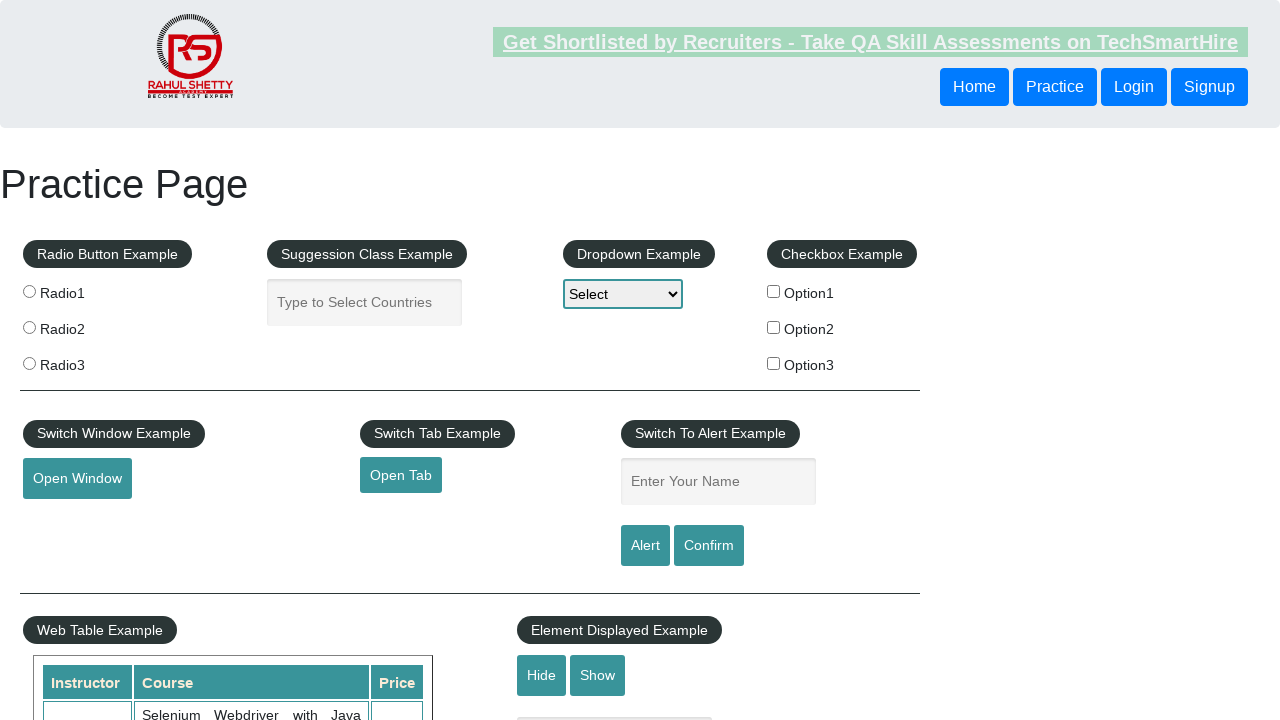

Verified page body element is present
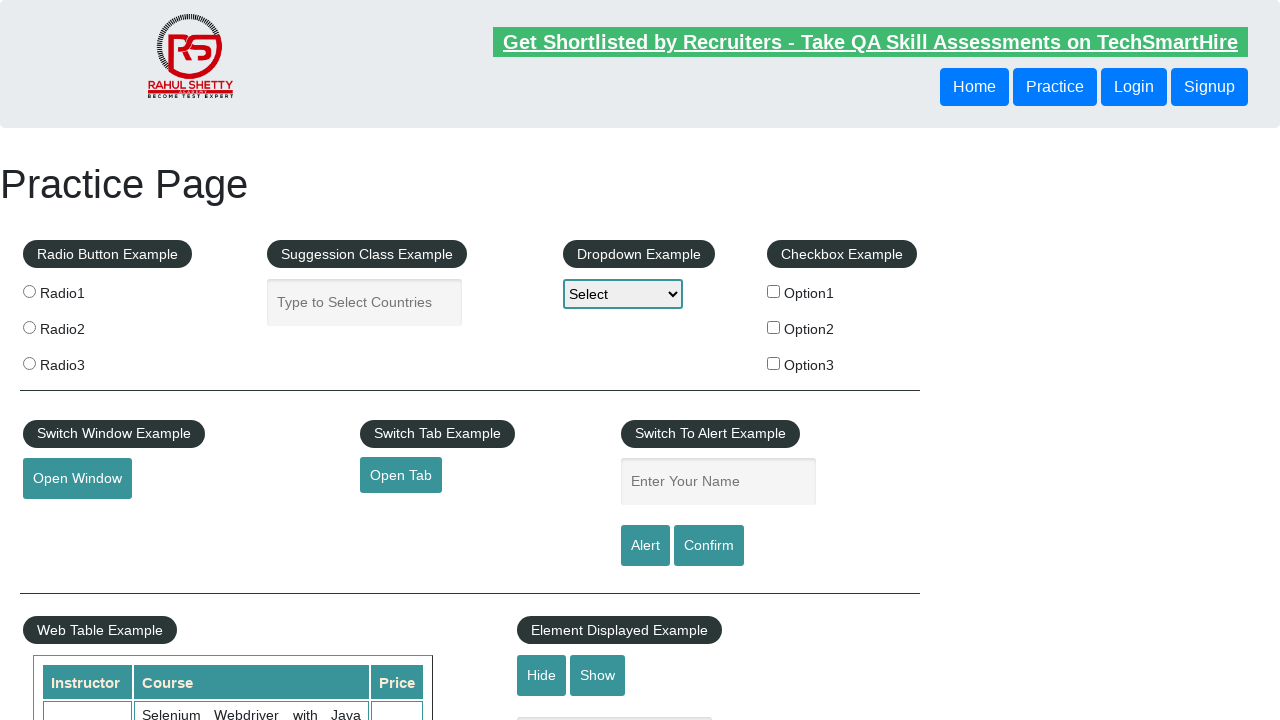

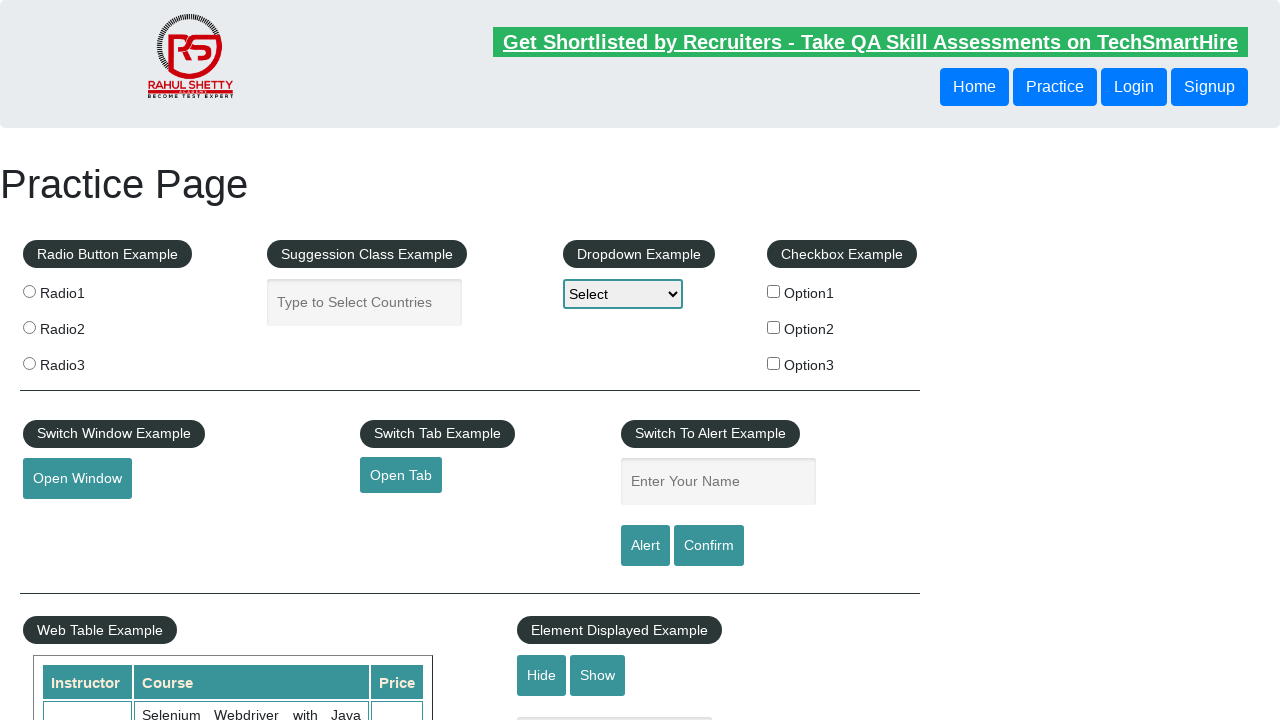